Tests cart functionality by adding a Samsung Galaxy S6 phone to cart, accepting an alert, navigating to cart, and deleting the item

Starting URL: https://www.demoblaze.com/

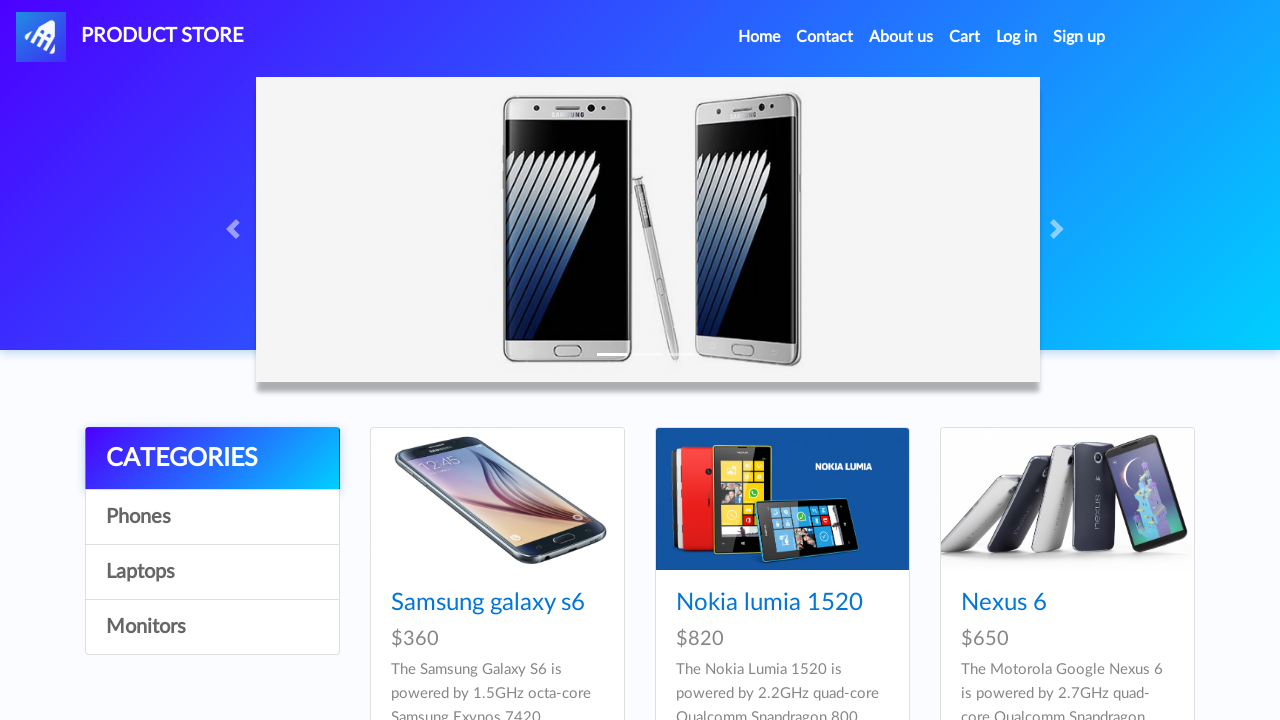

Clicked on Samsung Galaxy S6 phone link at (488, 603) on a:text('Samsung galaxy s6')
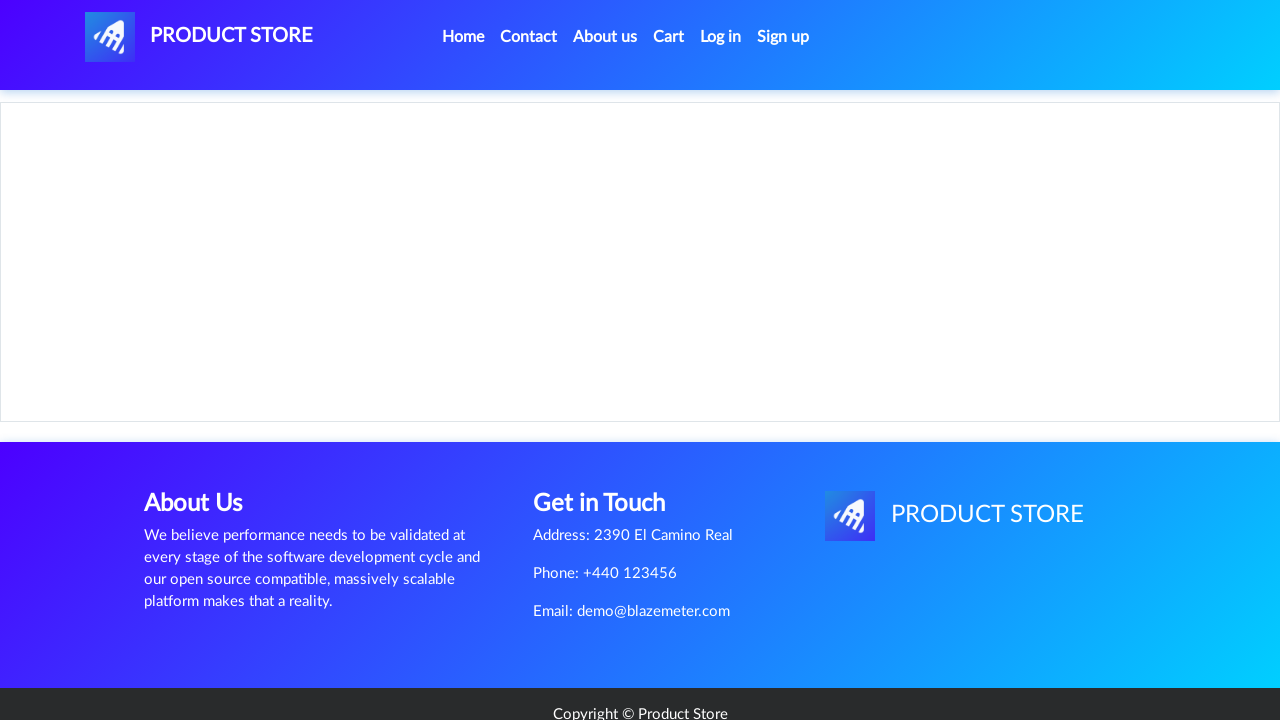

Clicked Add to cart button at (610, 440) on a:text('Add to cart')
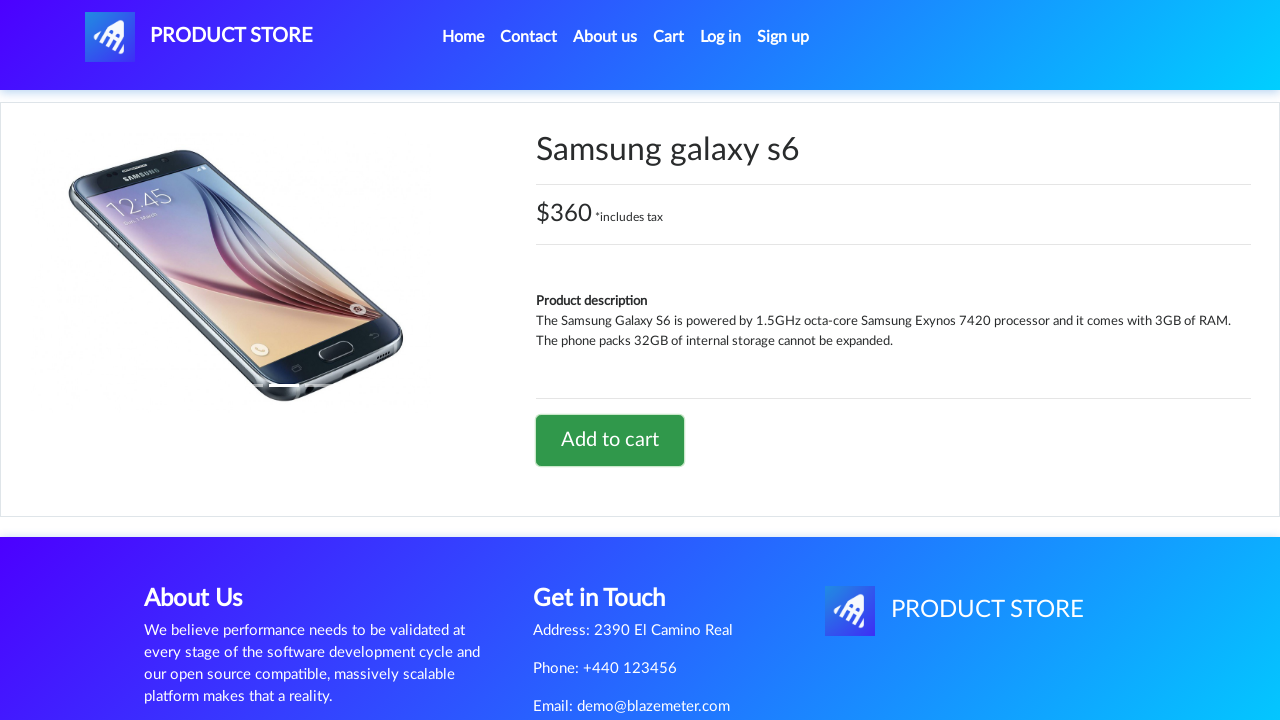

Set up dialog handler to accept alerts
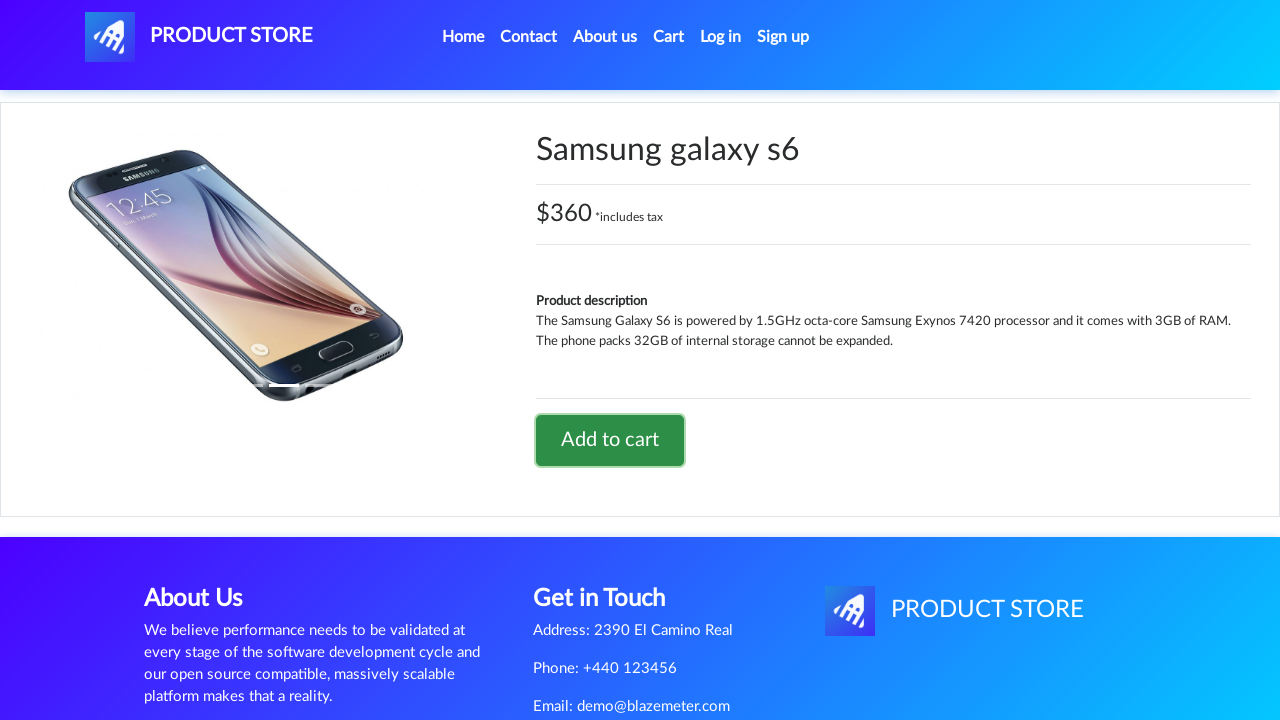

Clicked on cart link to navigate to cart page at (669, 37) on #cartur
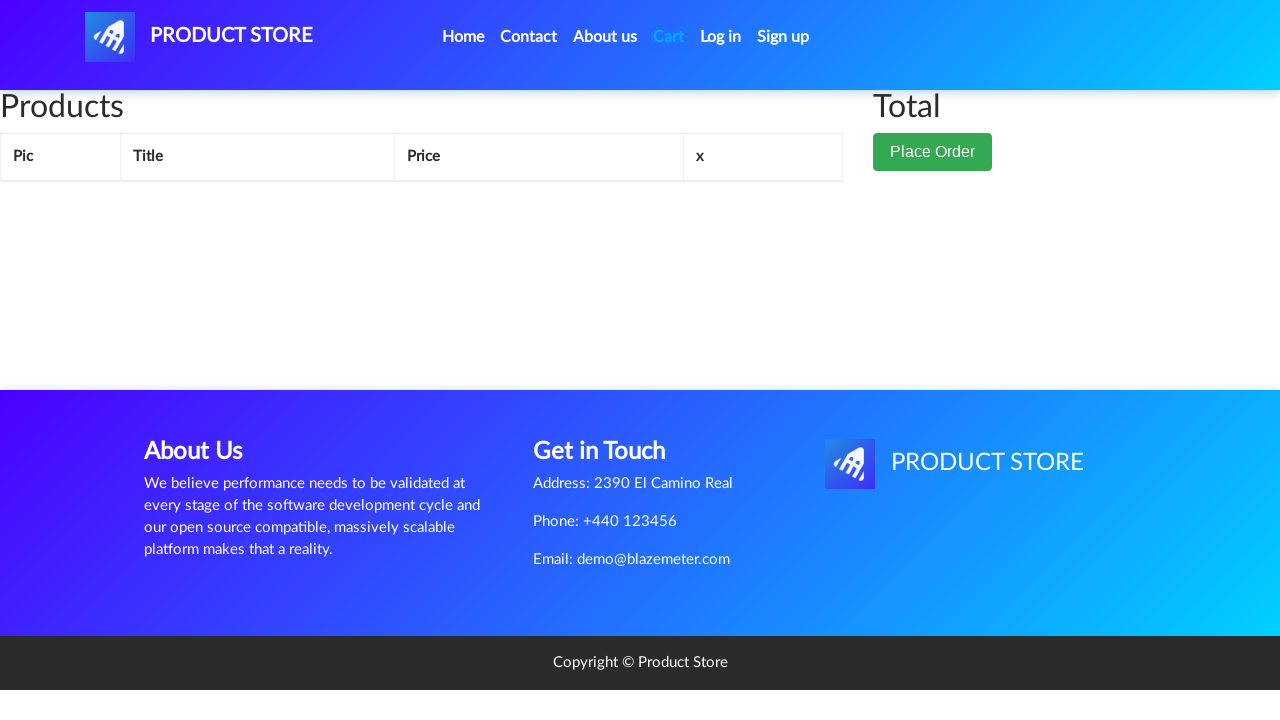

Cart page loaded and Delete button is visible
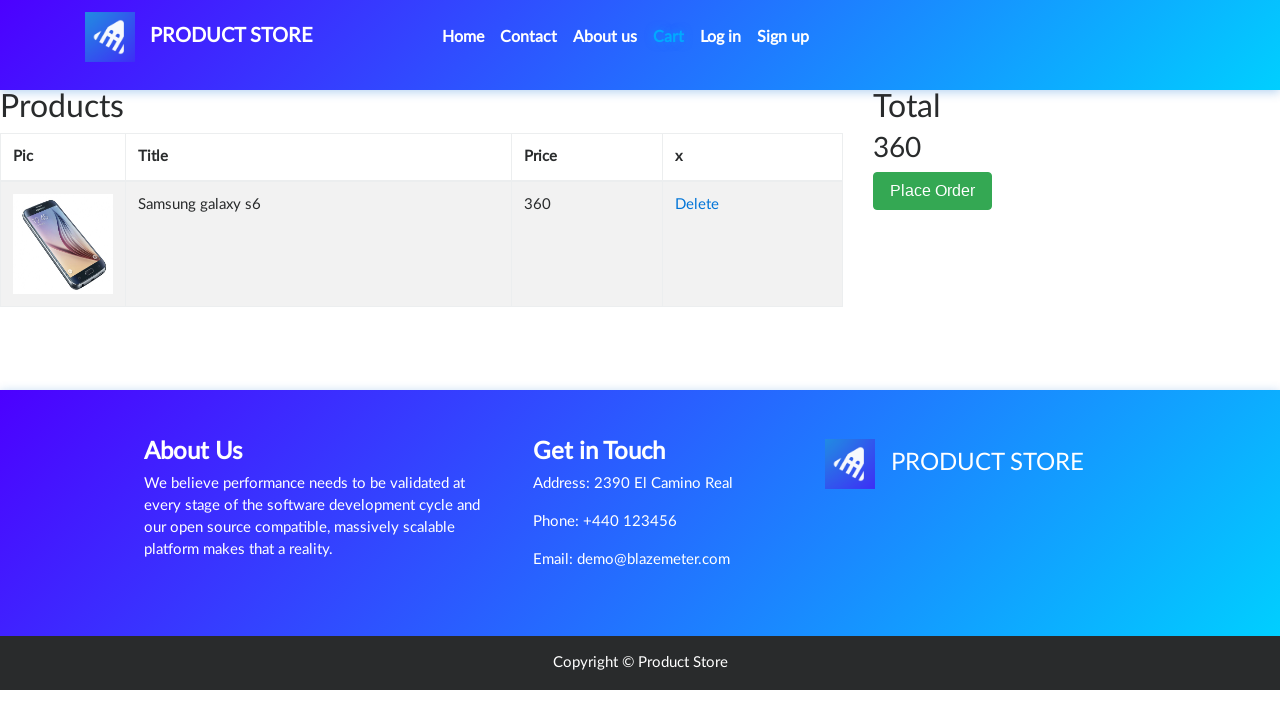

Clicked Delete button to remove Samsung Galaxy S6 from cart at (697, 205) on a:has-text('Delete')
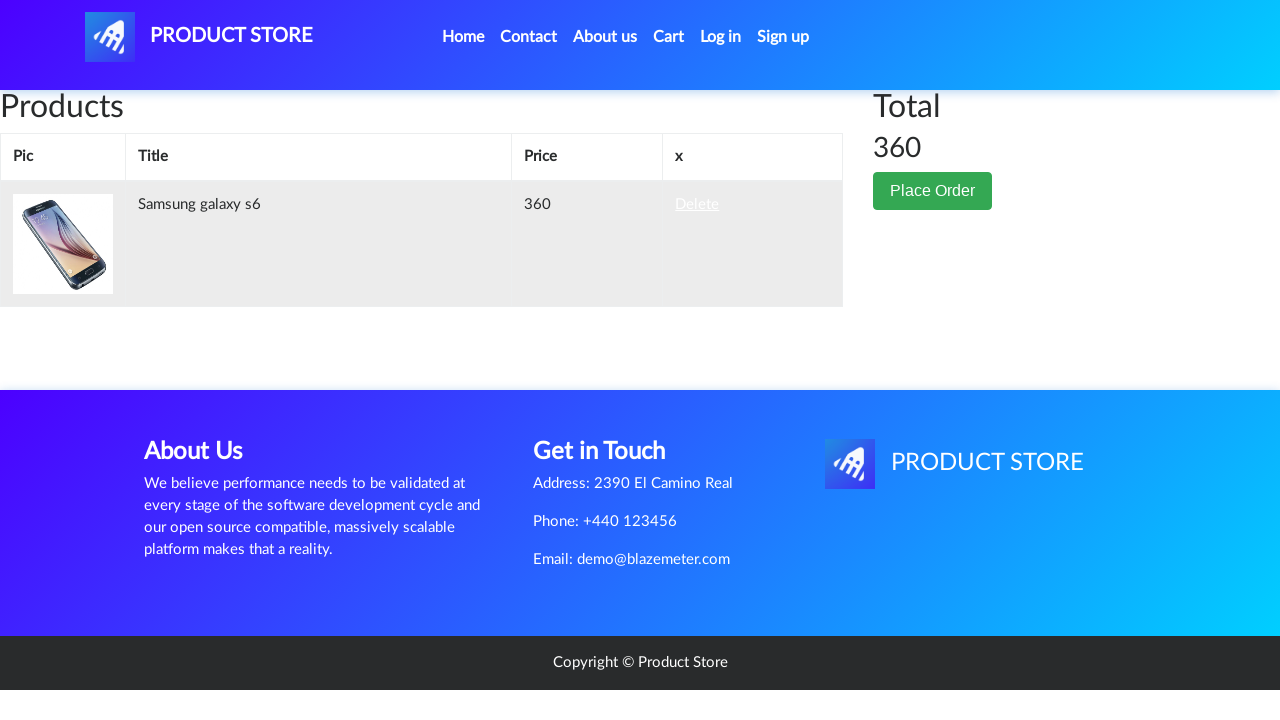

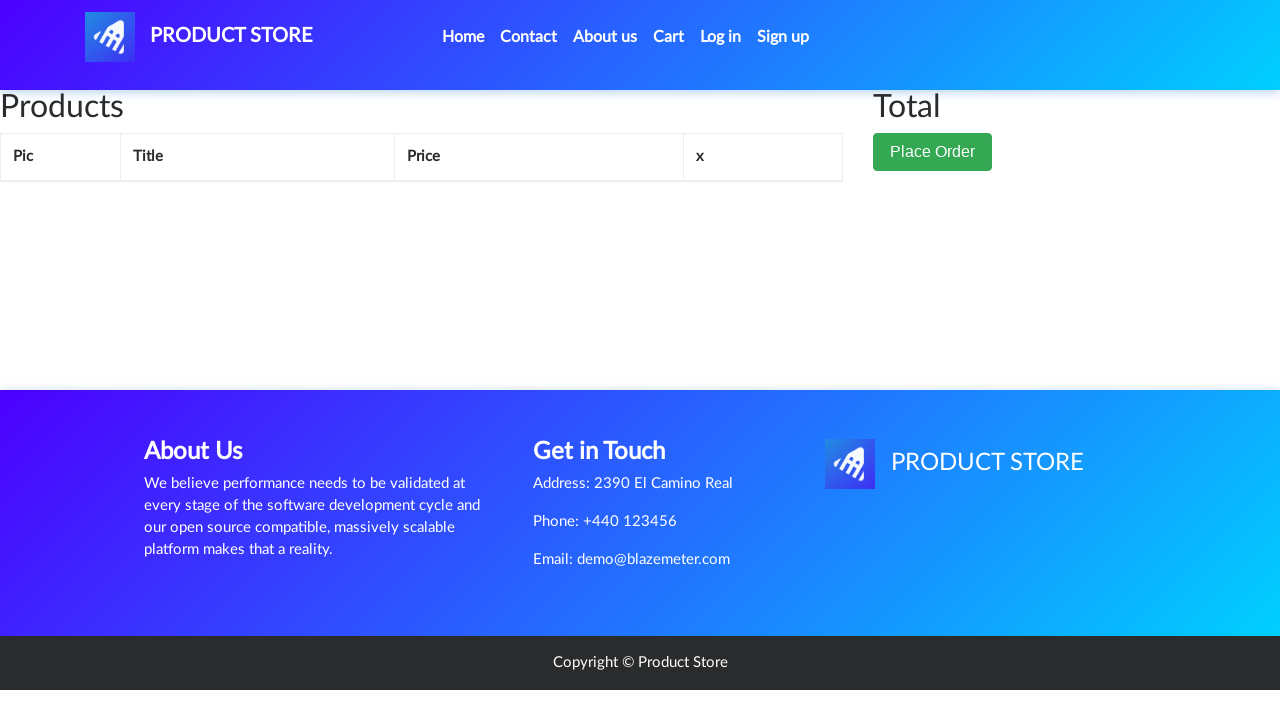